Tests that the ZIP code field rejects 5 spaces and displays an error message

Starting URL: https://www.sharelane.com/cgi-bin/register.py

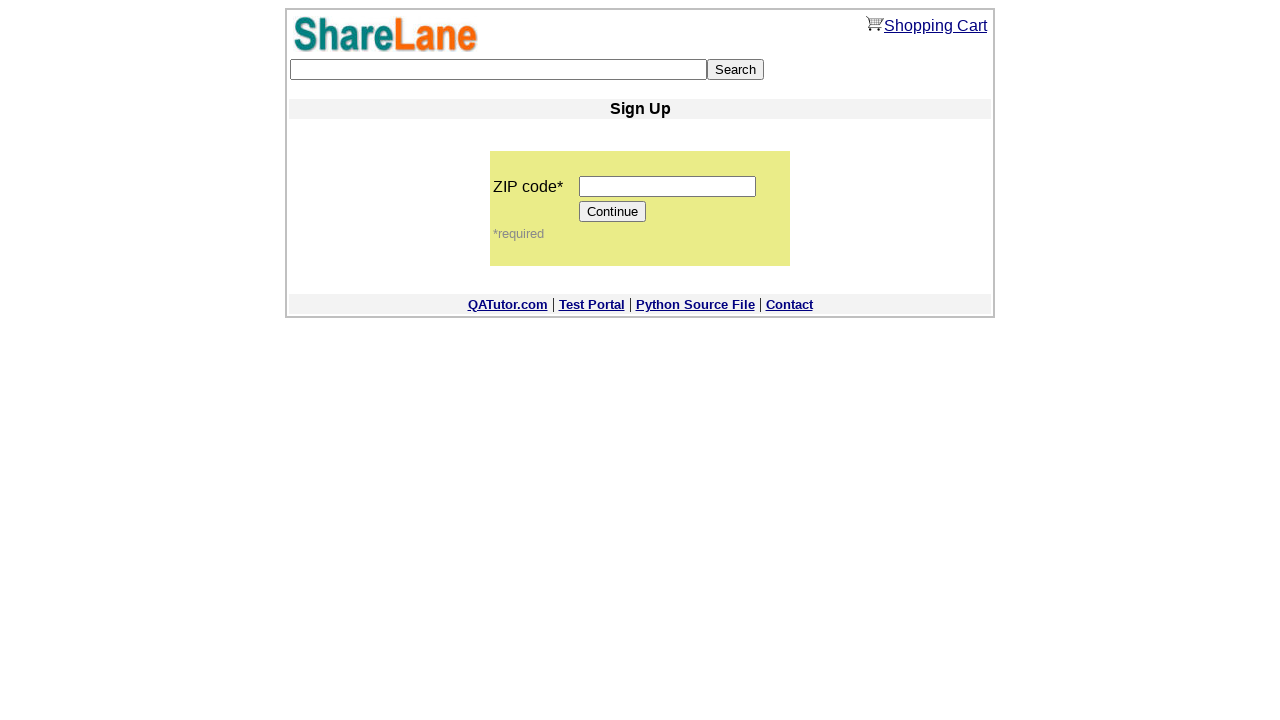

Navigated to ShareLane registration page
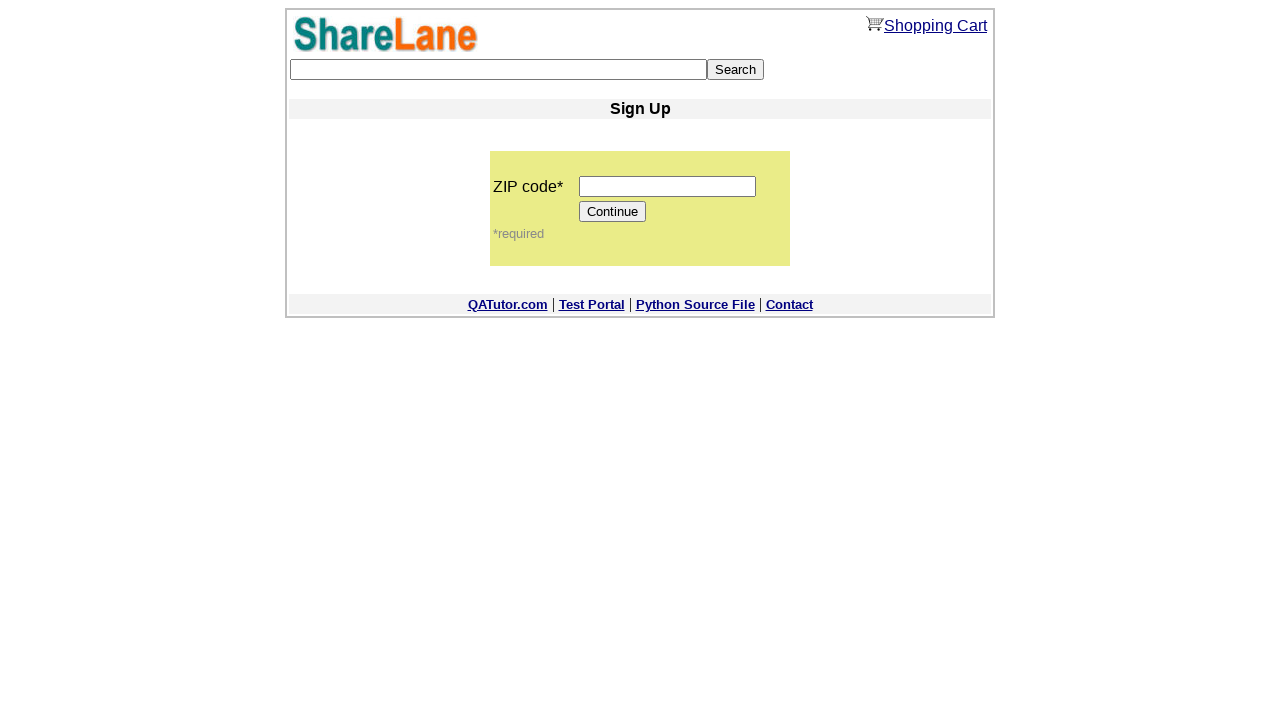

Filled ZIP code field with 5 spaces on input[name='zip_code']
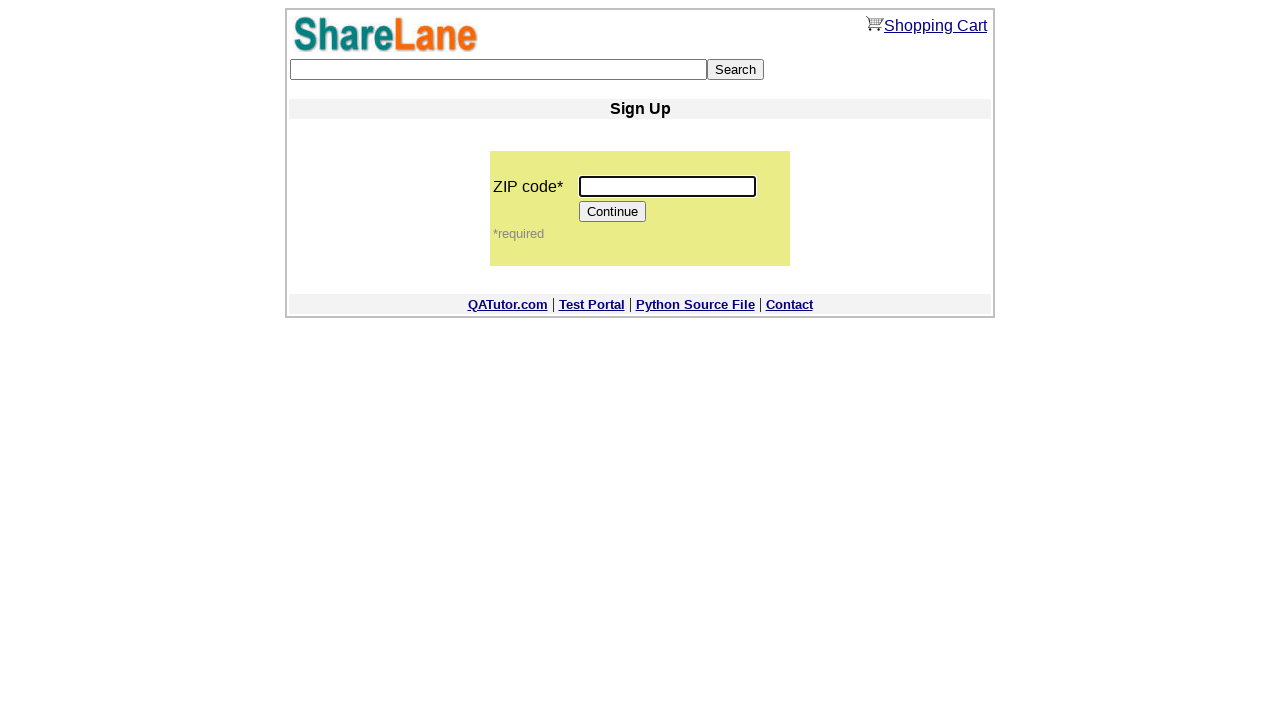

Clicked Continue button to submit form with invalid ZIP code at (613, 212) on [value='Continue']
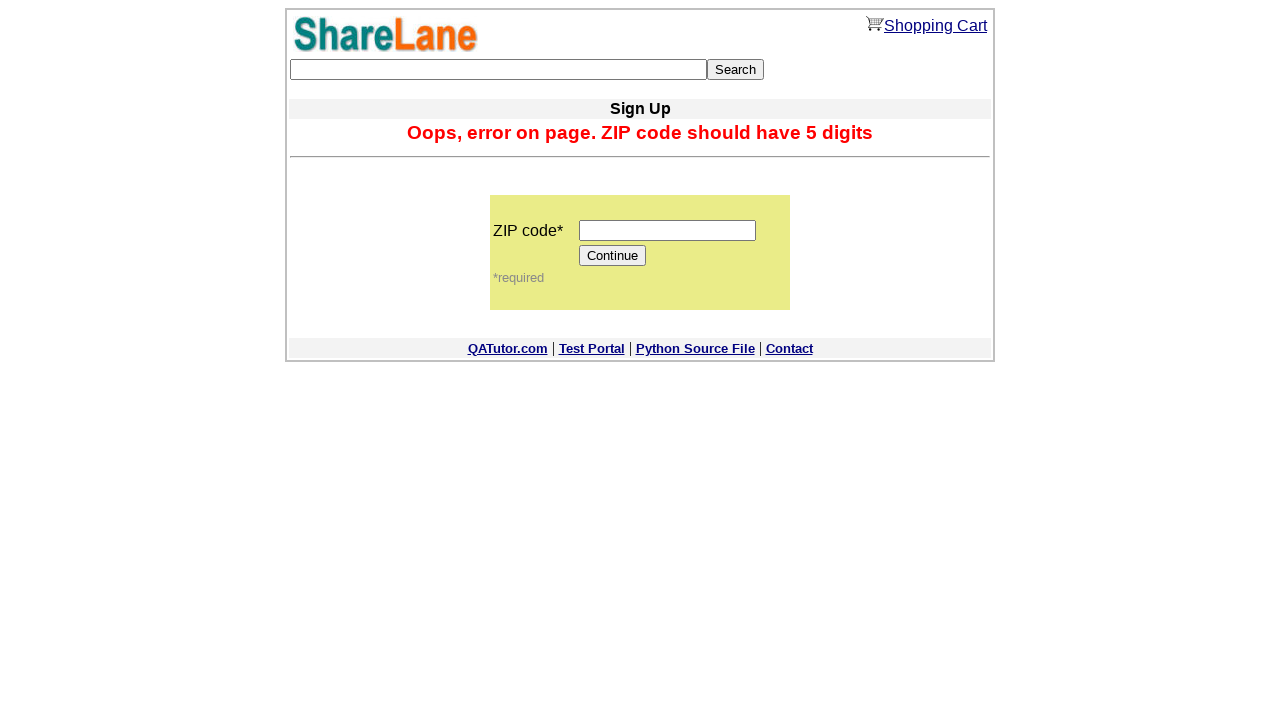

Error message appeared indicating ZIP code rejection
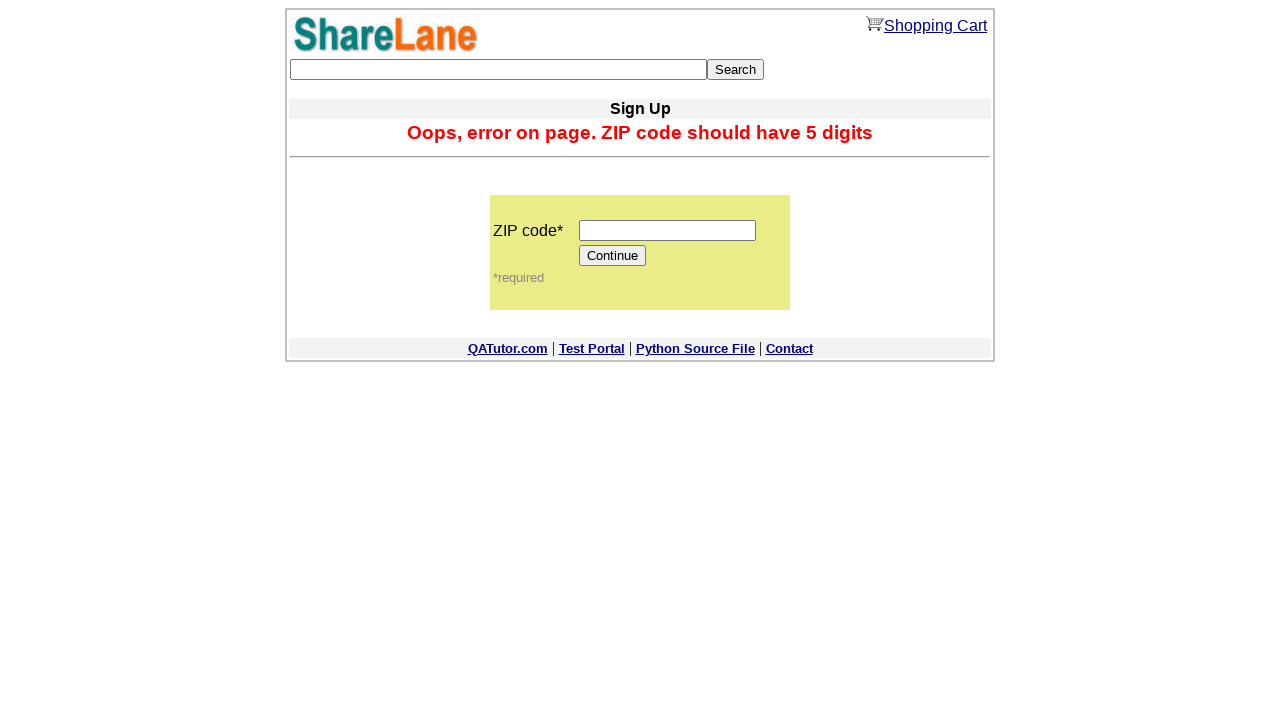

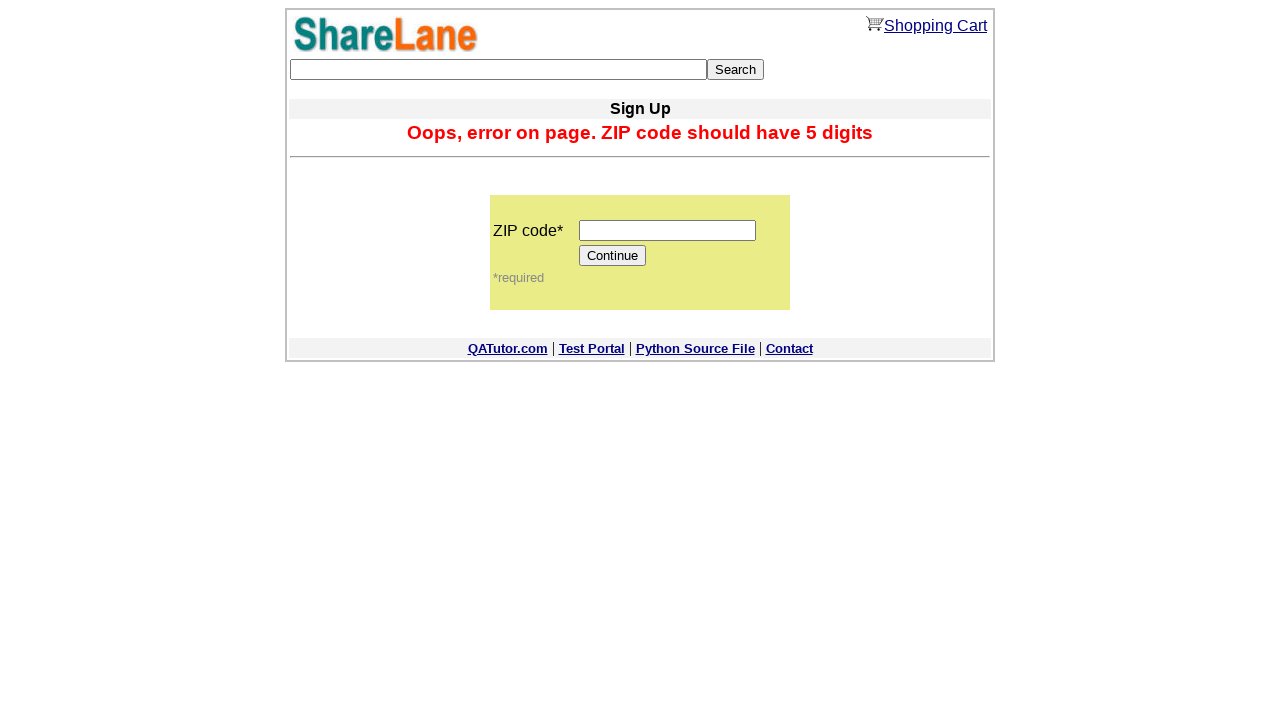